Tests interaction with nested iframes by navigating through multiple frame levels and entering text in an input field within the innermost frame

Starting URL: https://demo.automationtesting.in/Frames.html

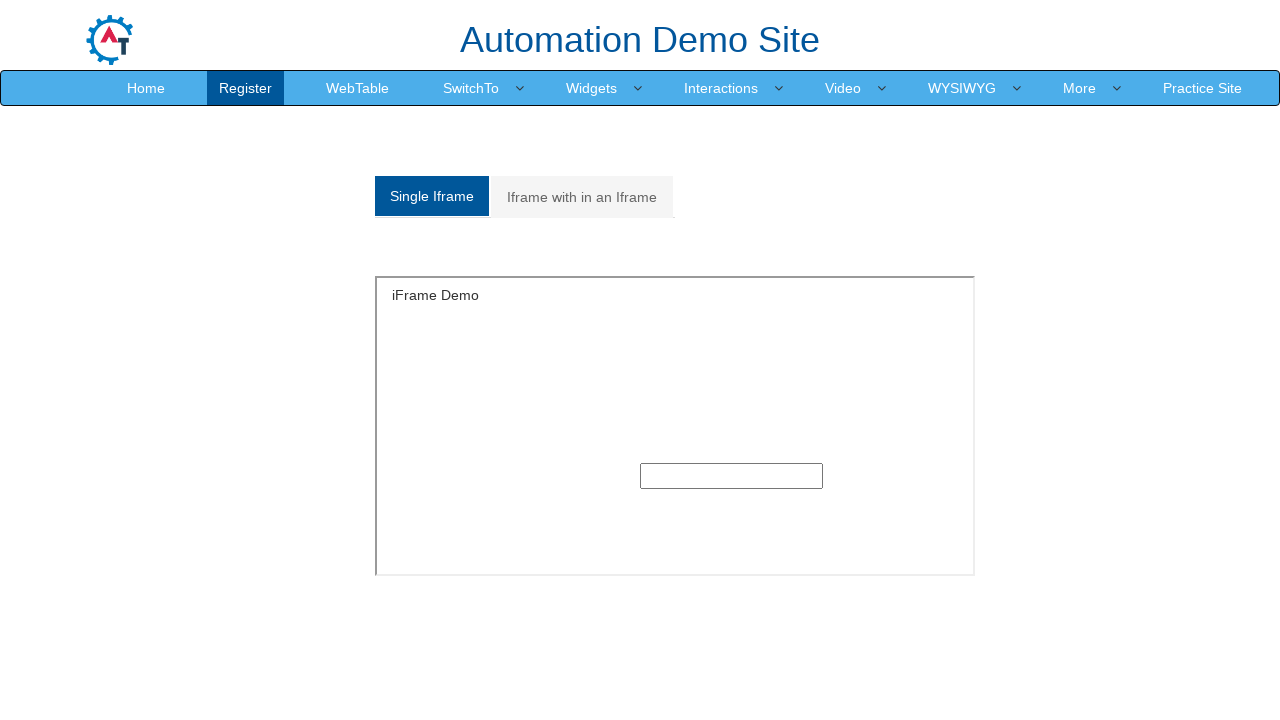

Clicked on 'Iframe with in an Iframe' tab at (582, 197) on xpath=//a[normalize-space()='Iframe with in an Iframe']
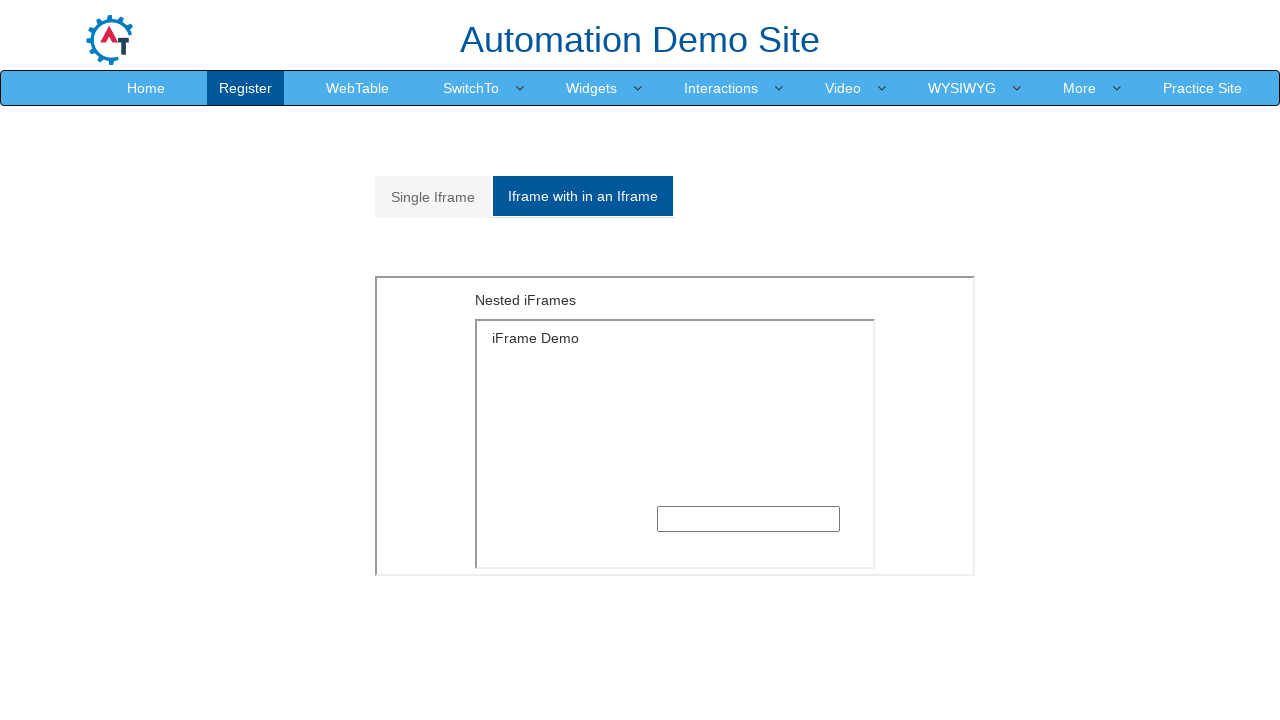

Located outer iframe with src='MultipleFrames.html'
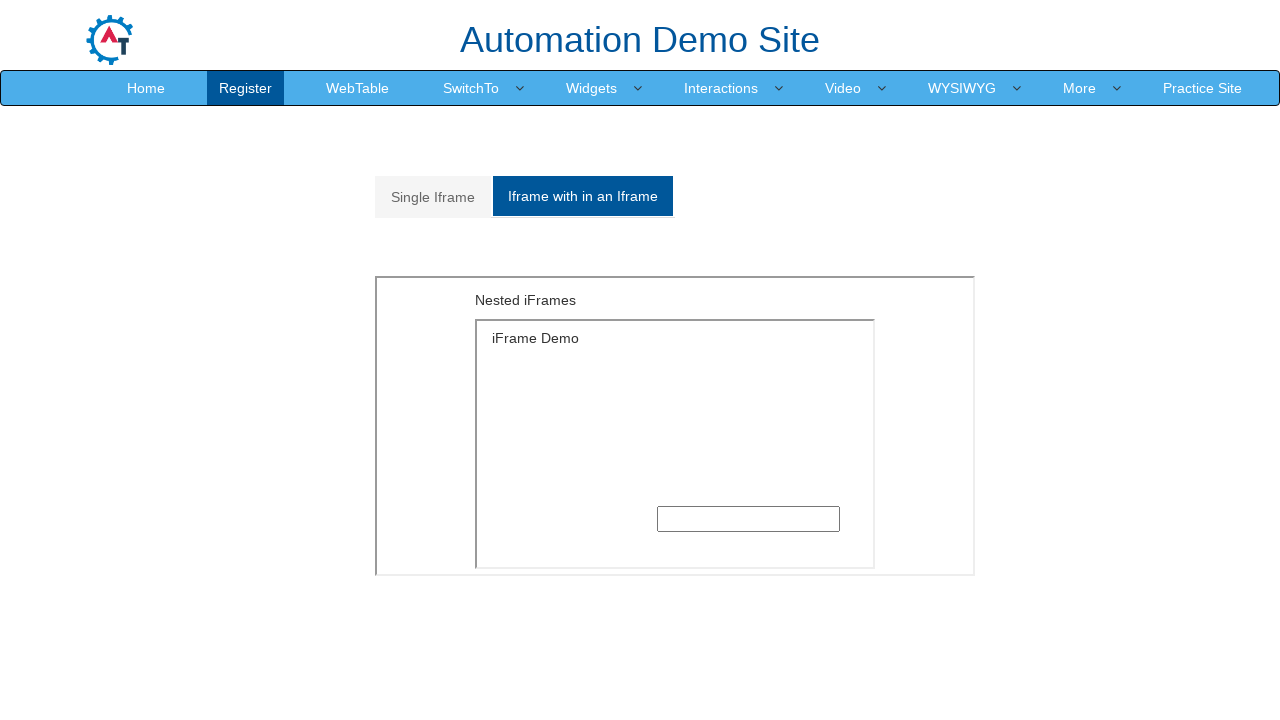

Located inner iframe with src='SingleFrame.html' within outer frame
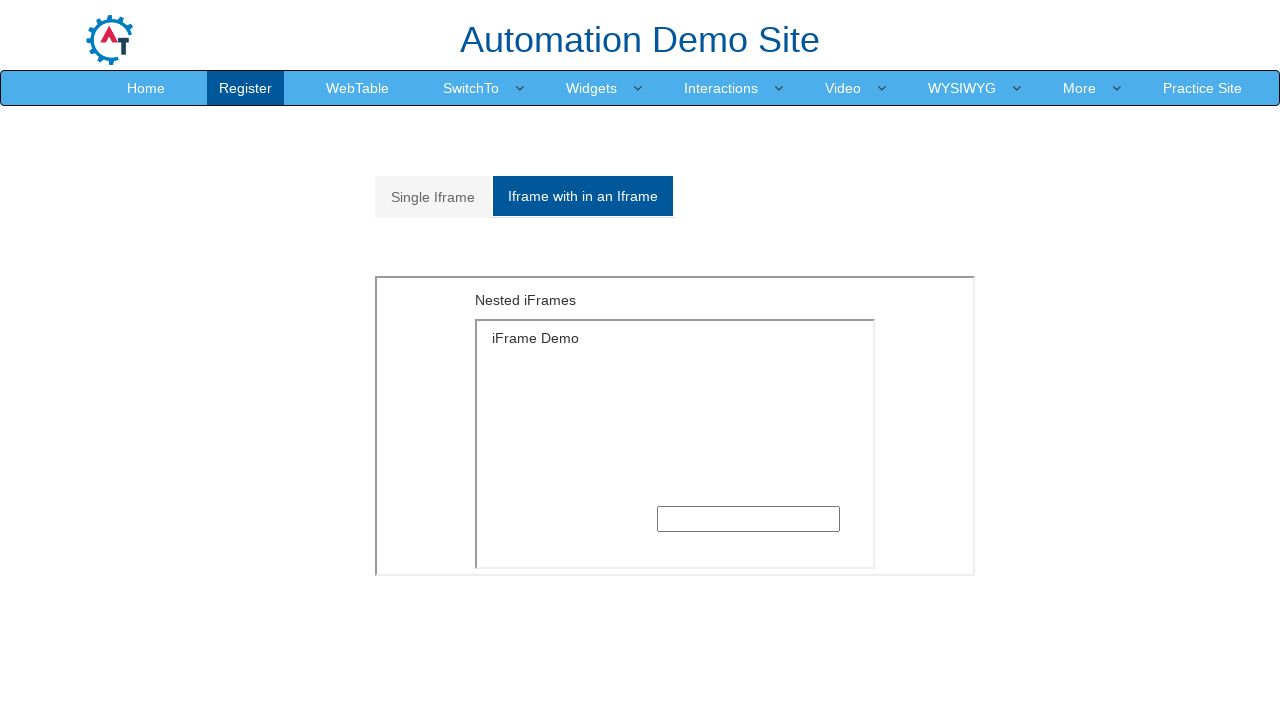

Filled text input field in innermost frame with 'This is inside frame' on xpath=//iframe[@src='MultipleFrames.html'] >> internal:control=enter-frame >> xp
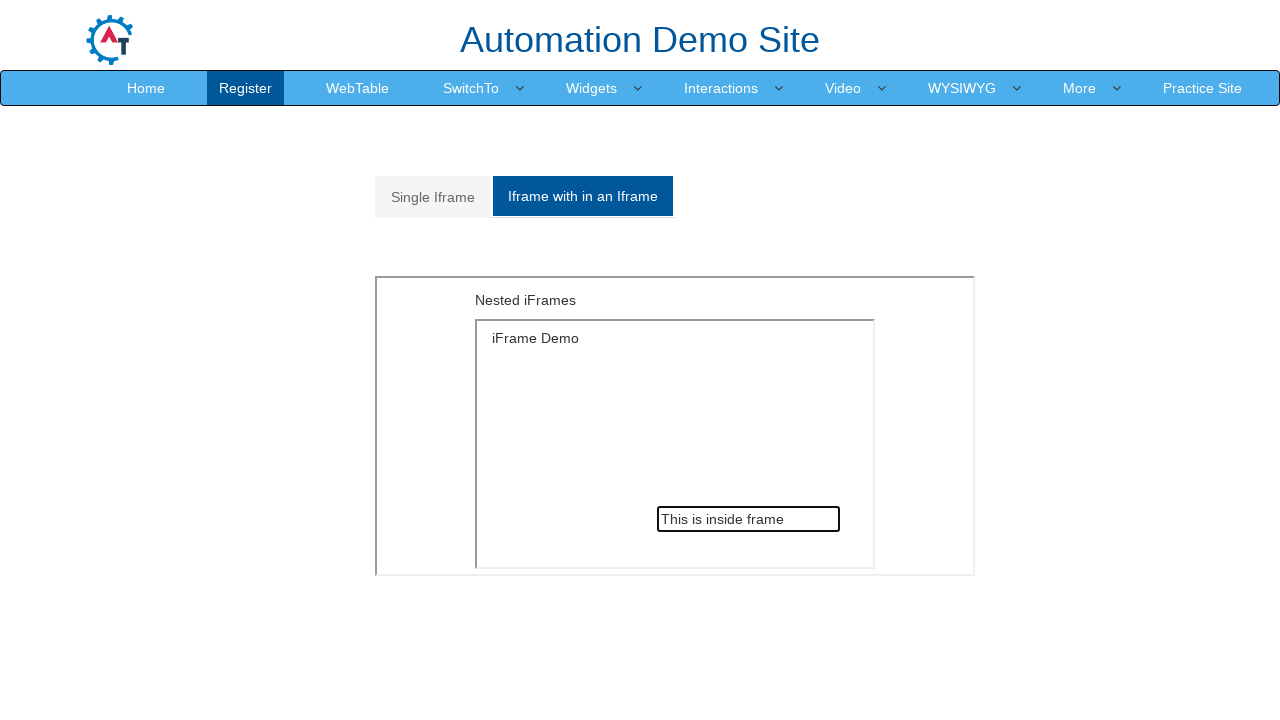

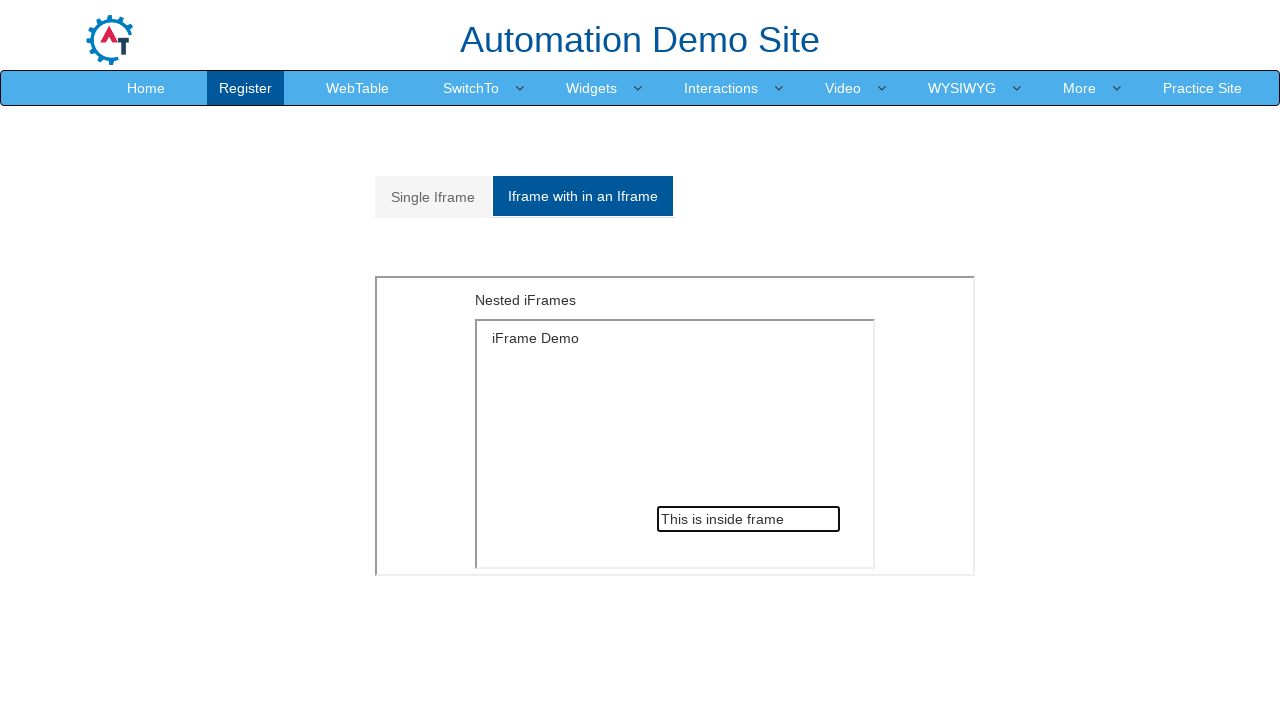